Tests JavaScript alert handling by clicking a button that triggers an alert, accepting the alert, and verifying the result message is displayed correctly on the page.

Starting URL: http://the-internet.herokuapp.com/javascript_alerts

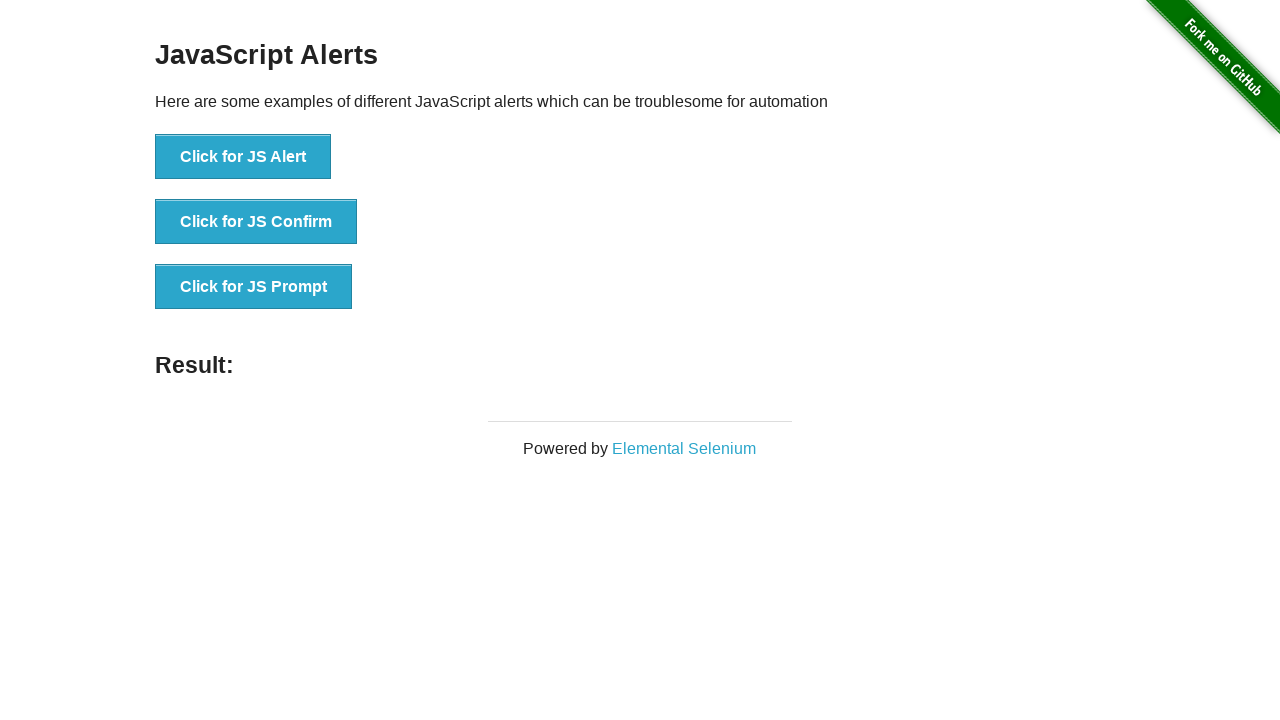

Clicked the first button to trigger JavaScript alert at (243, 157) on ul > li:nth-child(1) > button
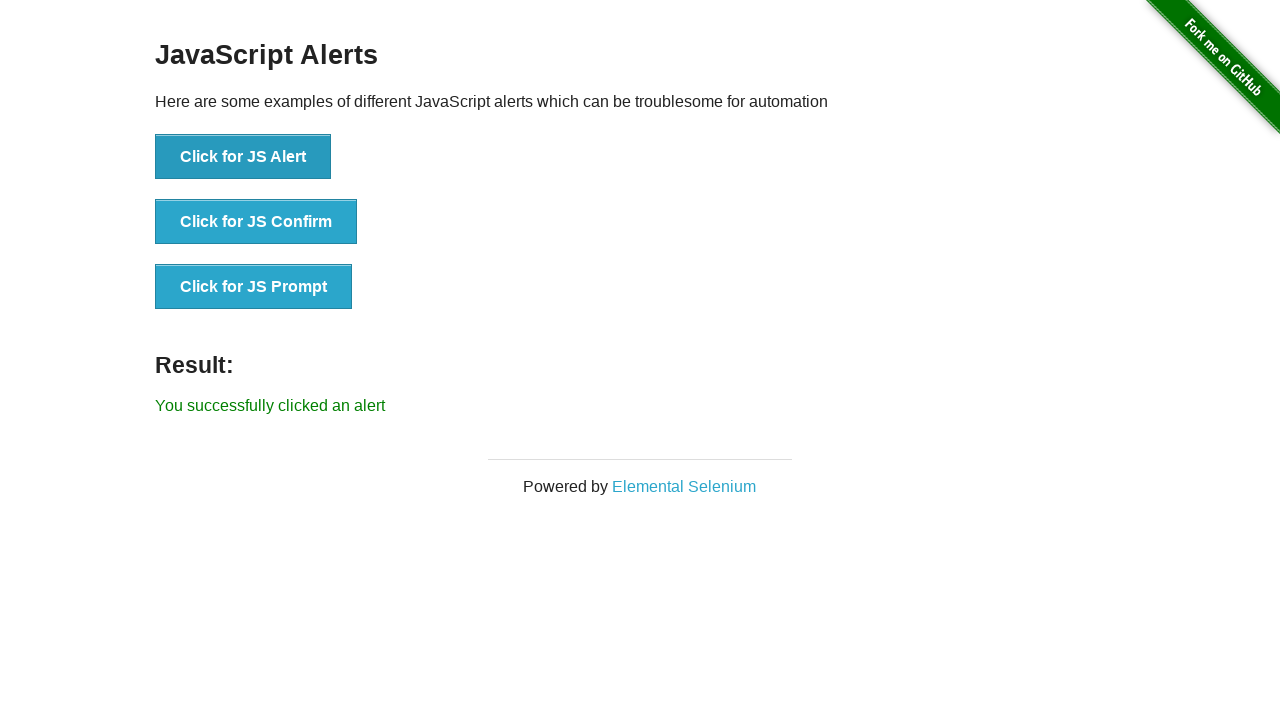

Set up dialog handler to accept alerts
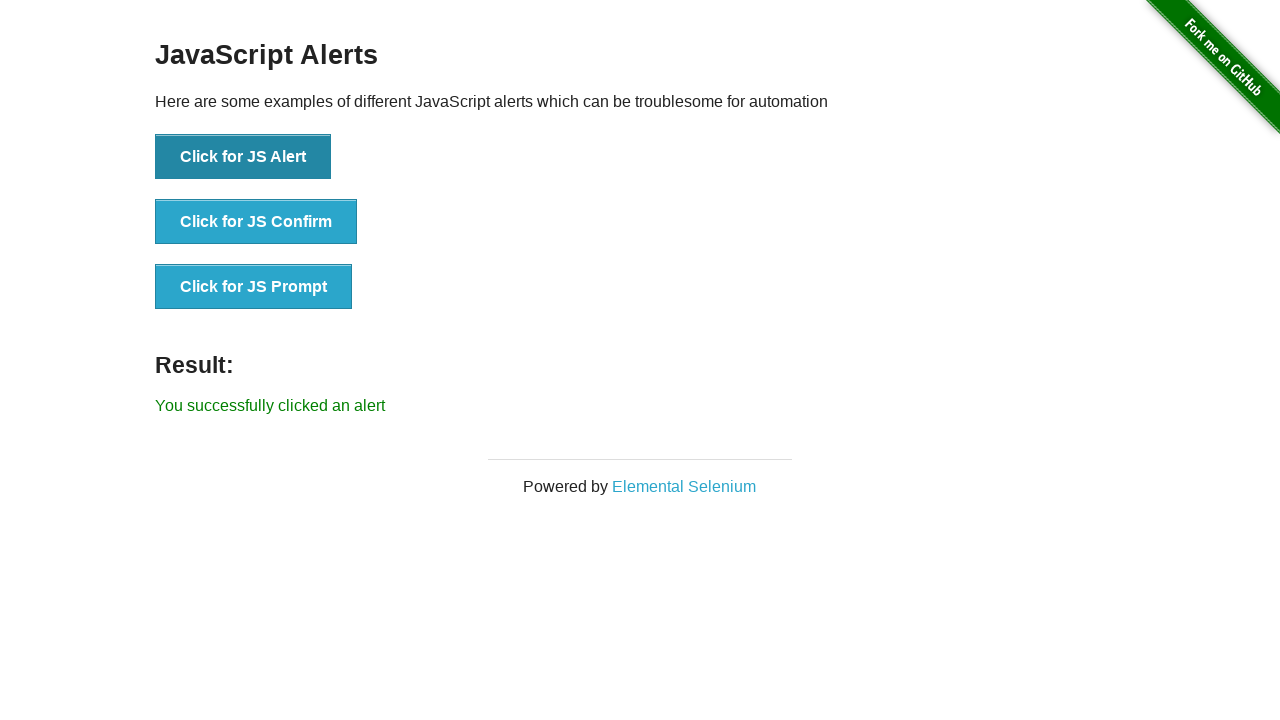

Result message element appeared after accepting alert
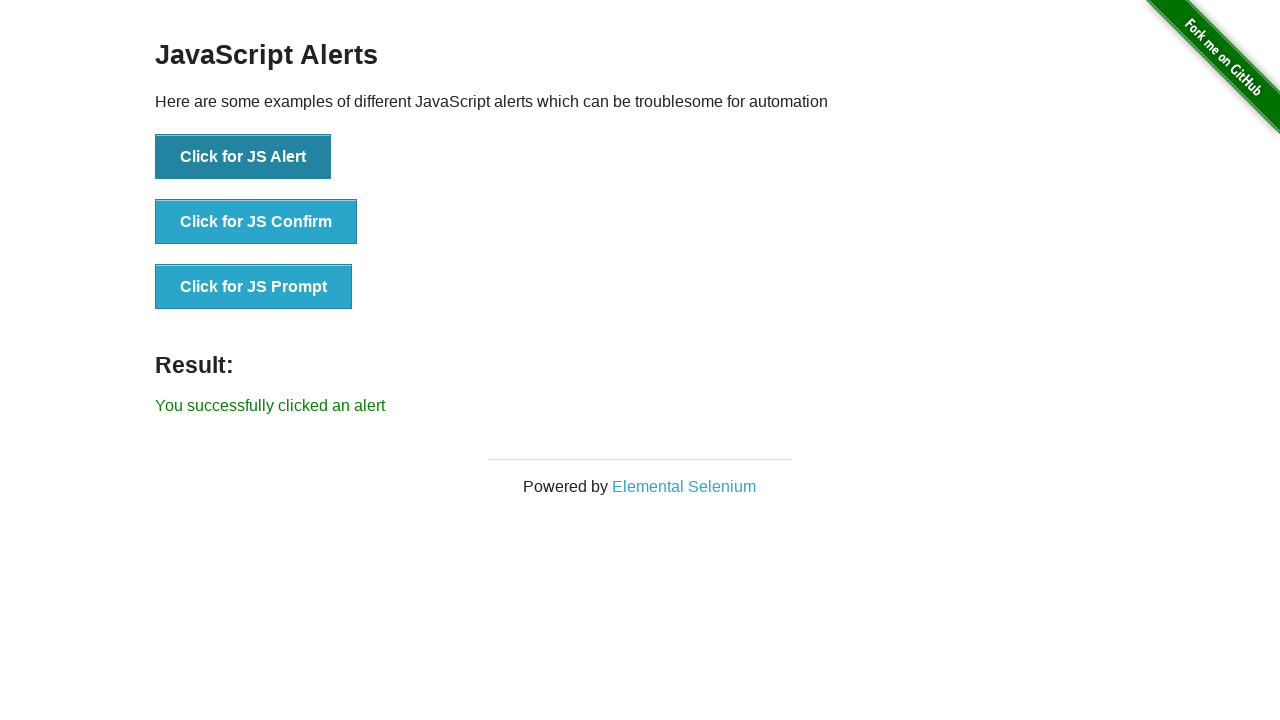

Retrieved result text from page
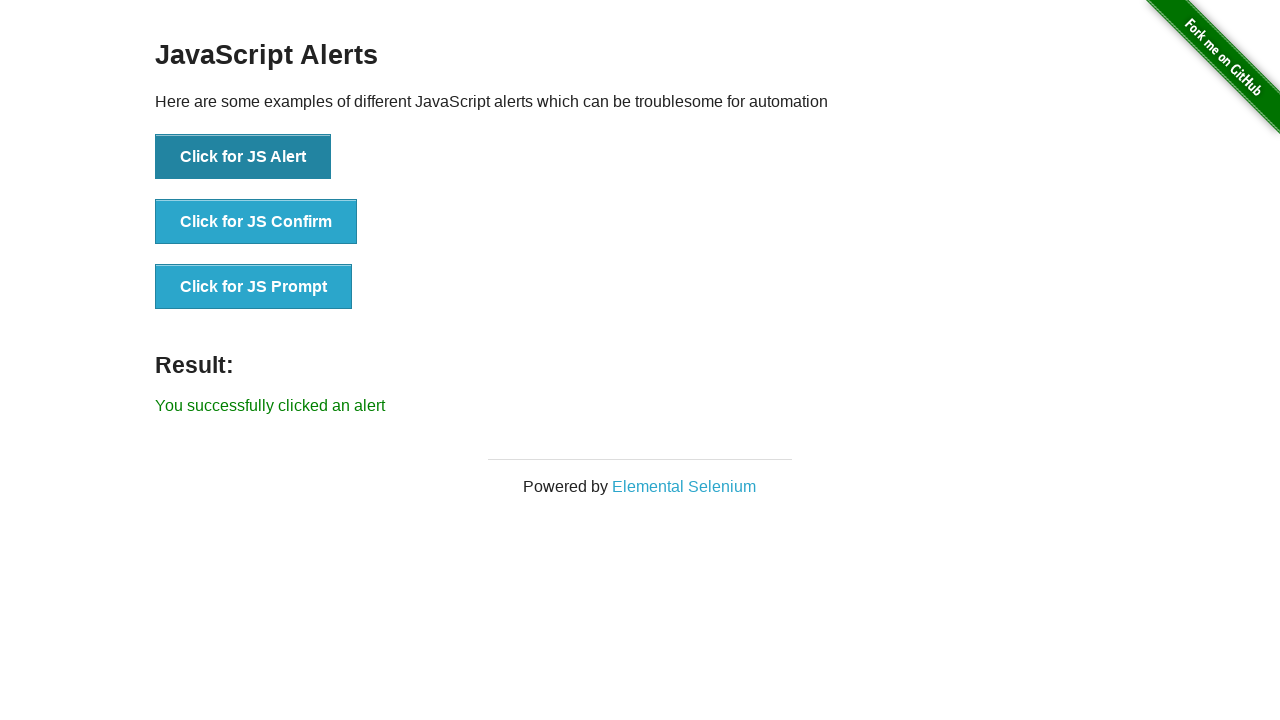

Verified result text matches expected message: 'You successfully clicked an alert'
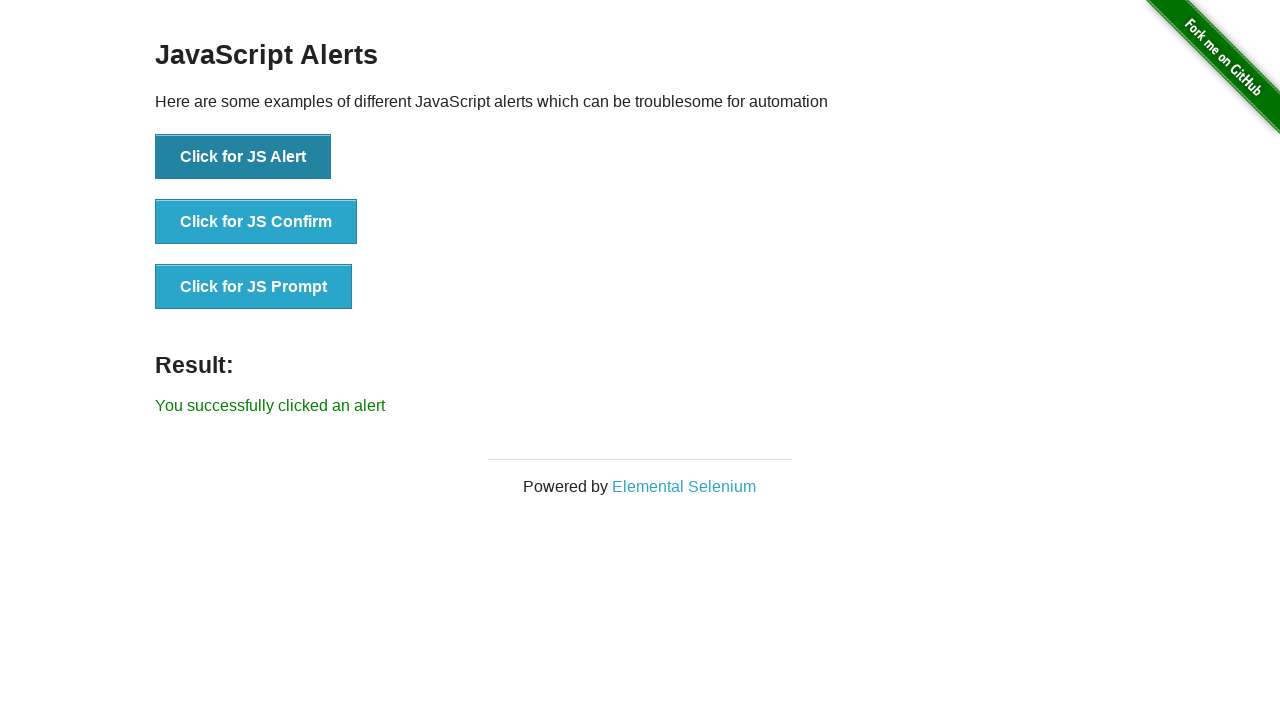

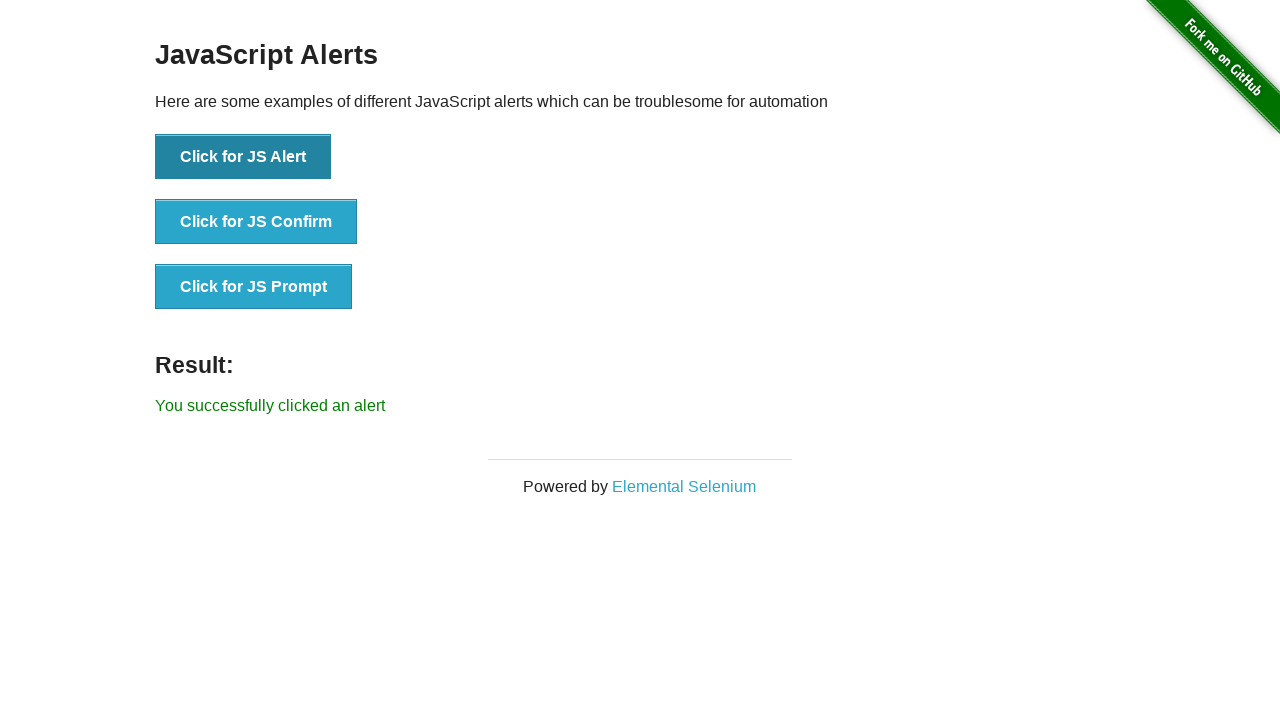